Tests that todo data persists after page reload

Starting URL: https://demo.playwright.dev/todomvc

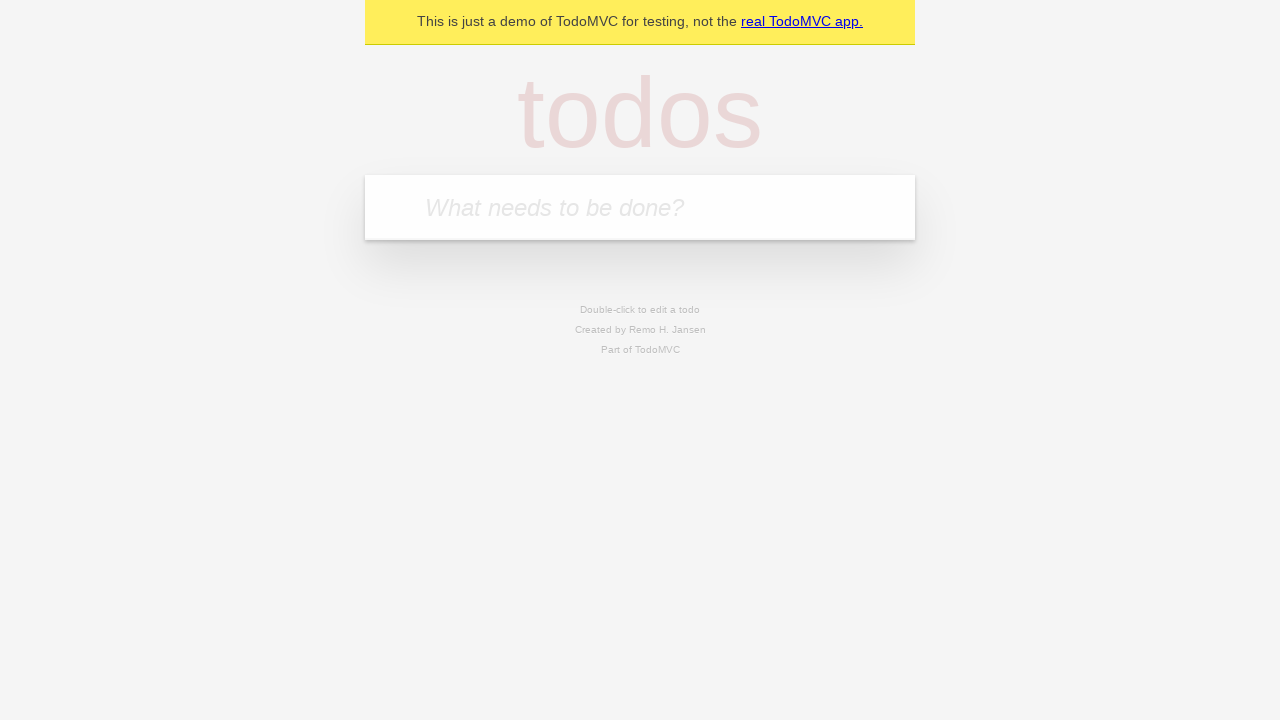

Filled todo input with 'buy some cheese' on internal:attr=[placeholder="What needs to be done?"i]
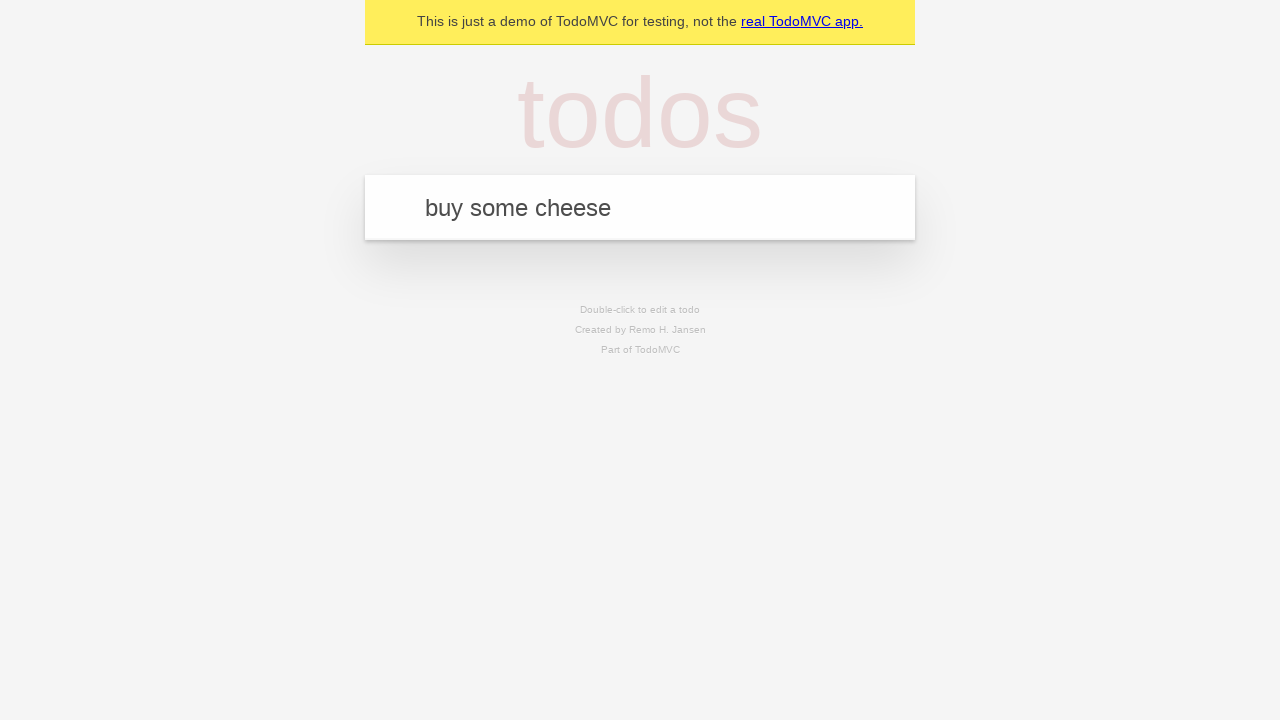

Pressed Enter to add first todo on internal:attr=[placeholder="What needs to be done?"i]
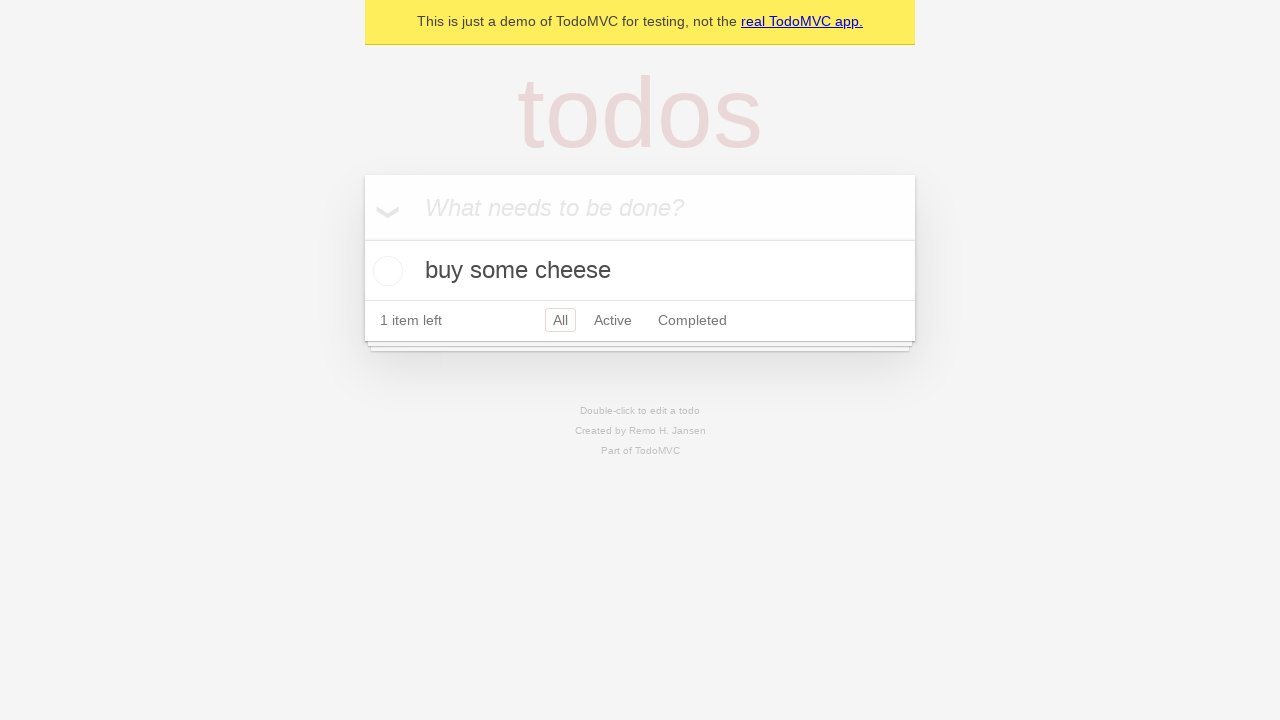

Filled todo input with 'feed the cat' on internal:attr=[placeholder="What needs to be done?"i]
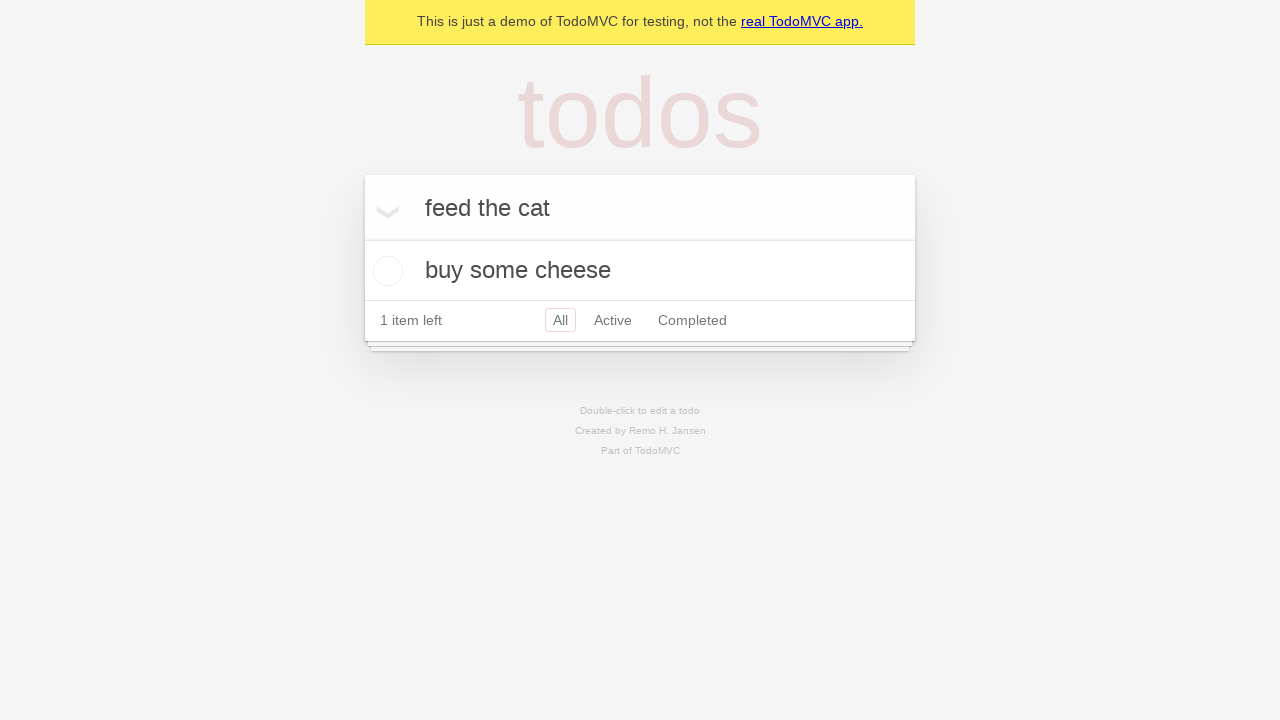

Pressed Enter to add second todo on internal:attr=[placeholder="What needs to be done?"i]
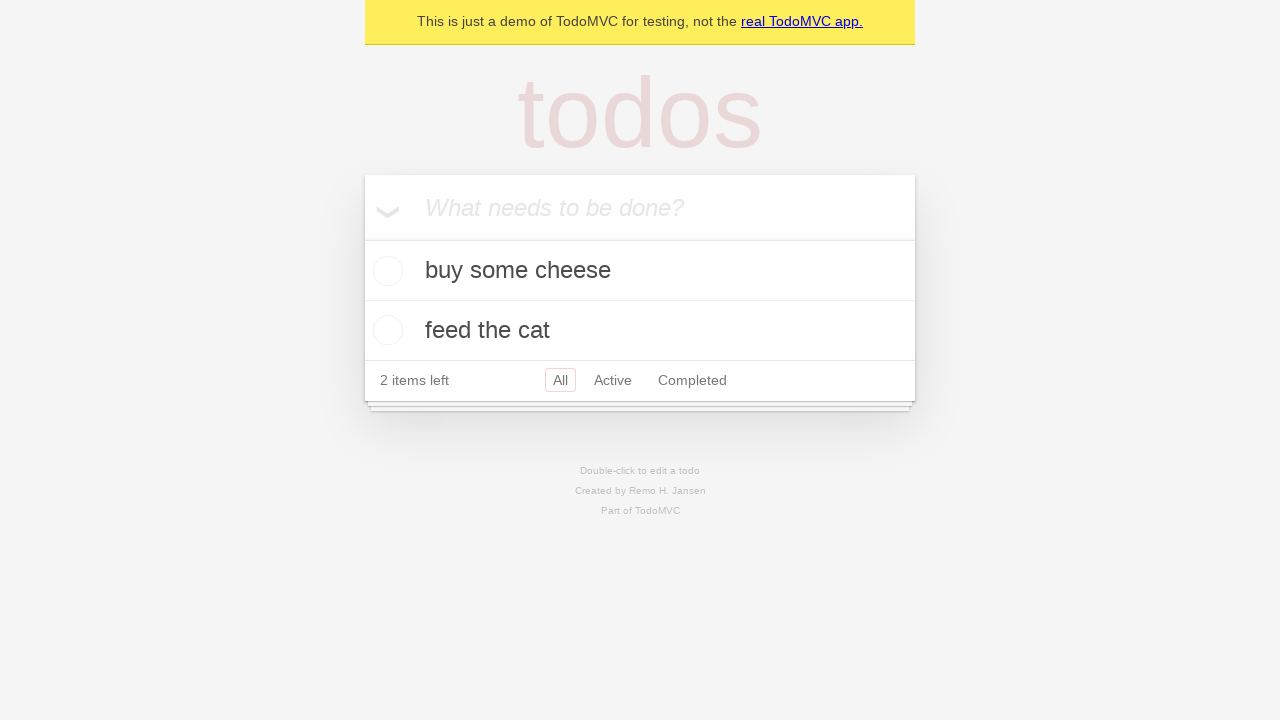

Checked first todo as complete at (385, 271) on internal:testid=[data-testid="todo-item"s] >> nth=0 >> internal:role=checkbox
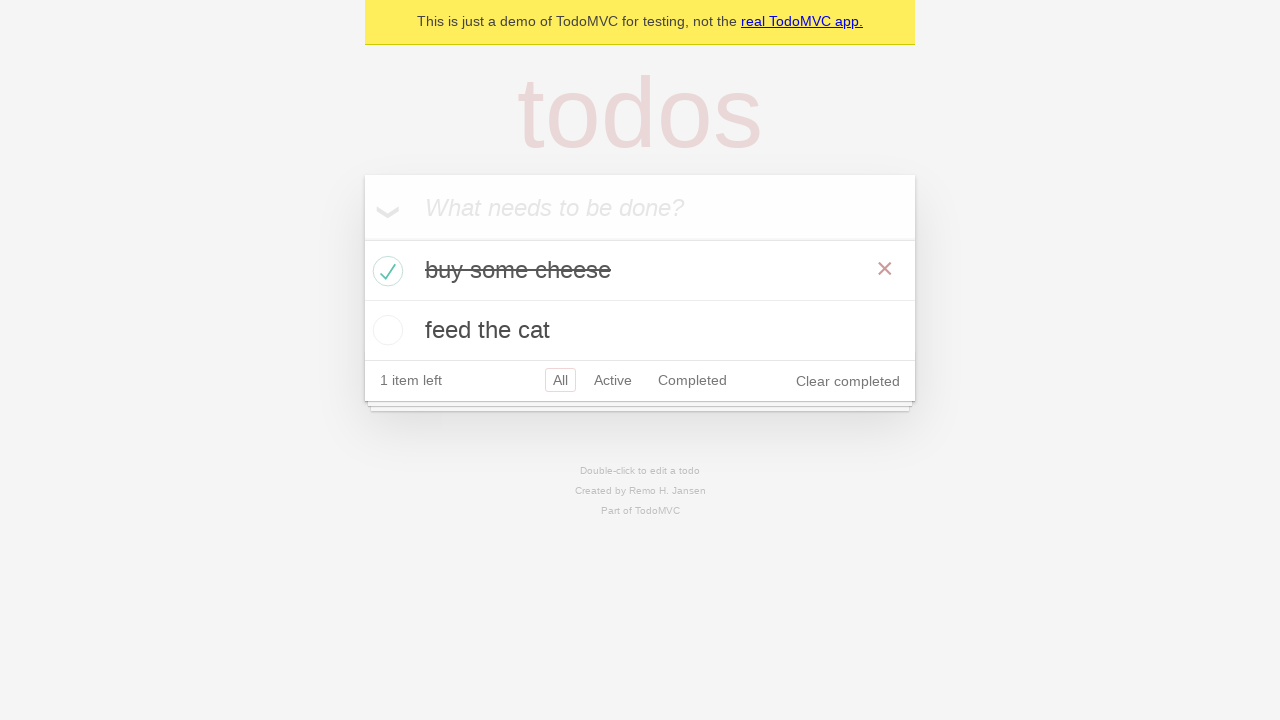

Reloaded the page to test data persistence
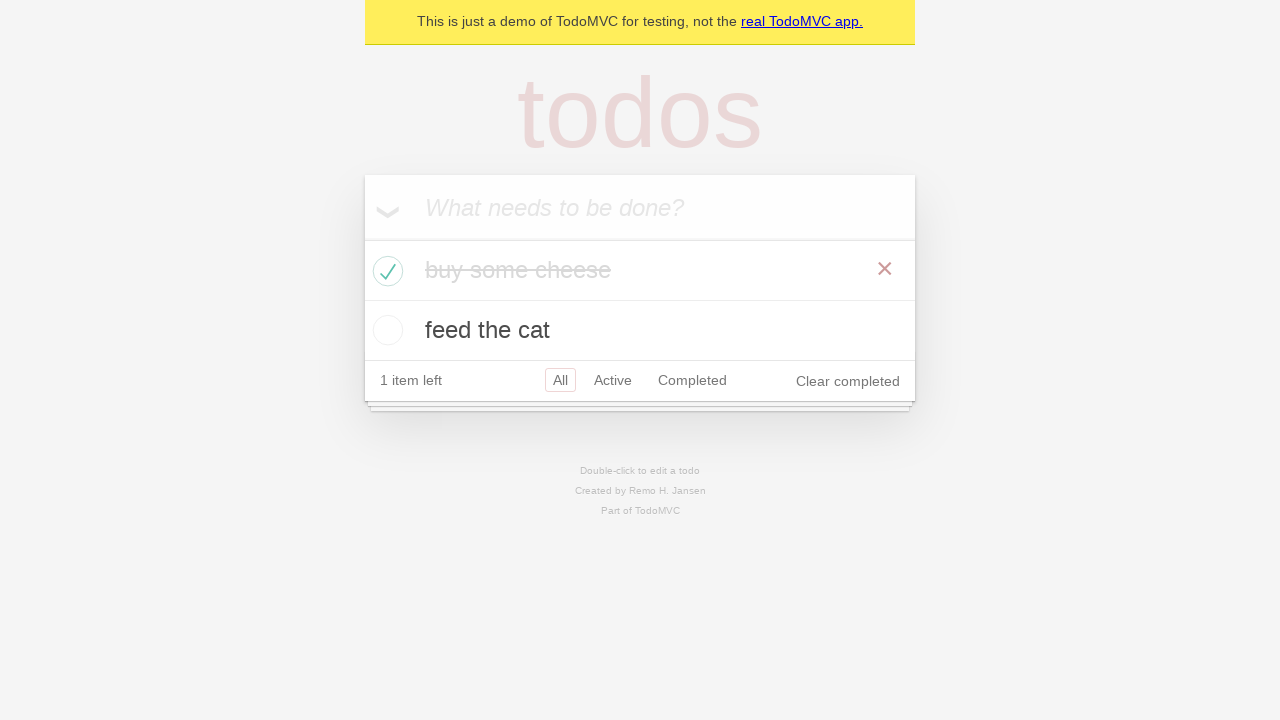

Waited for todos to load after page reload
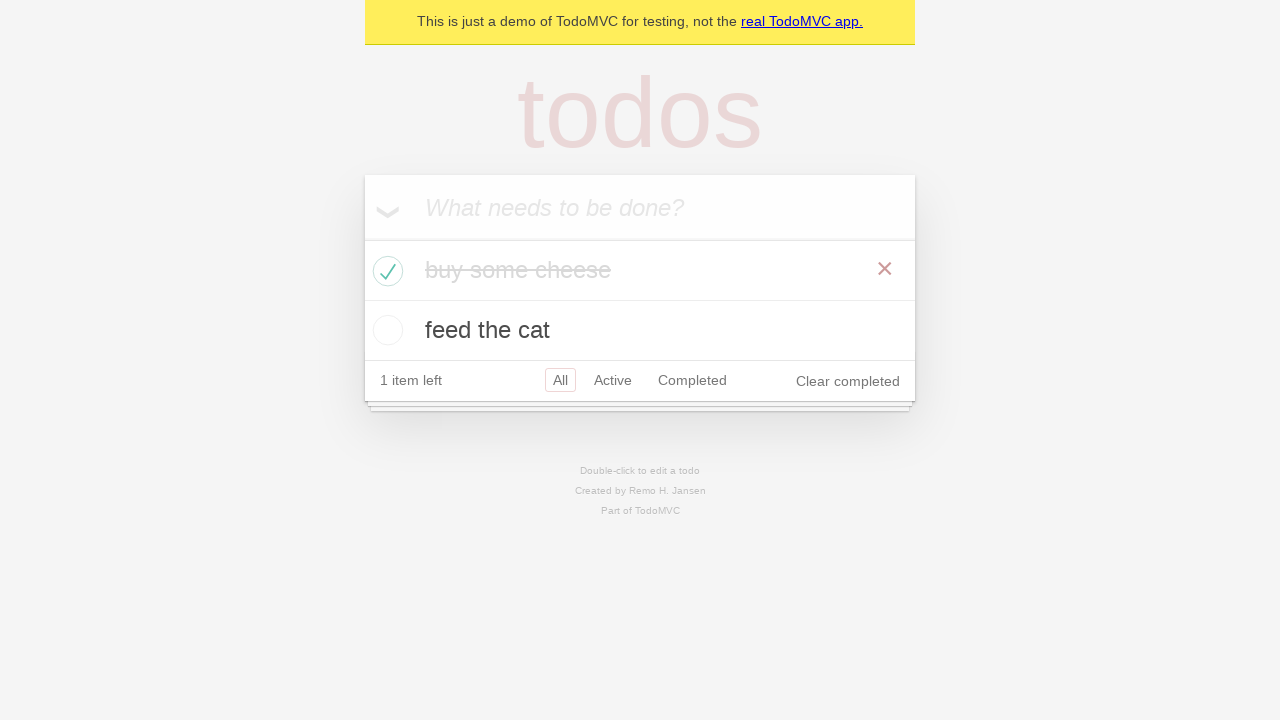

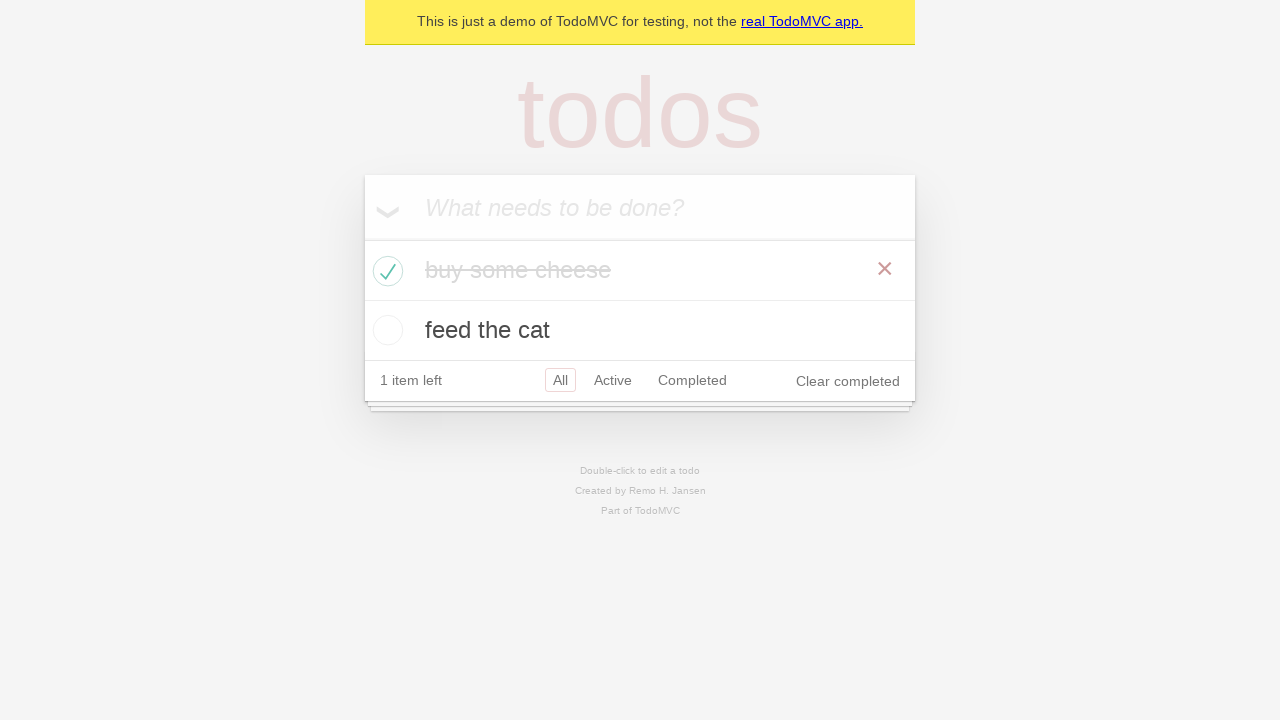